Tests registration with an already existing email address and verifies the error message is displayed

Starting URL: https://www.automationexercise.com/login

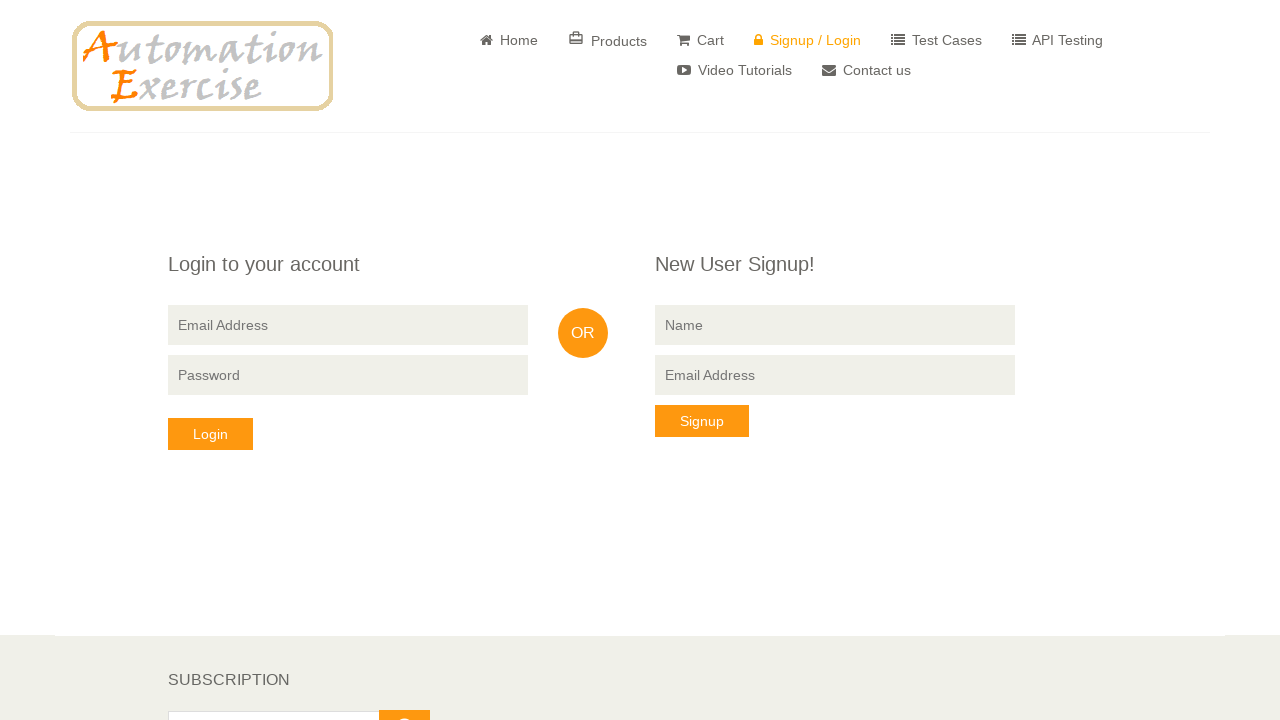

Waited for name input field to be visible
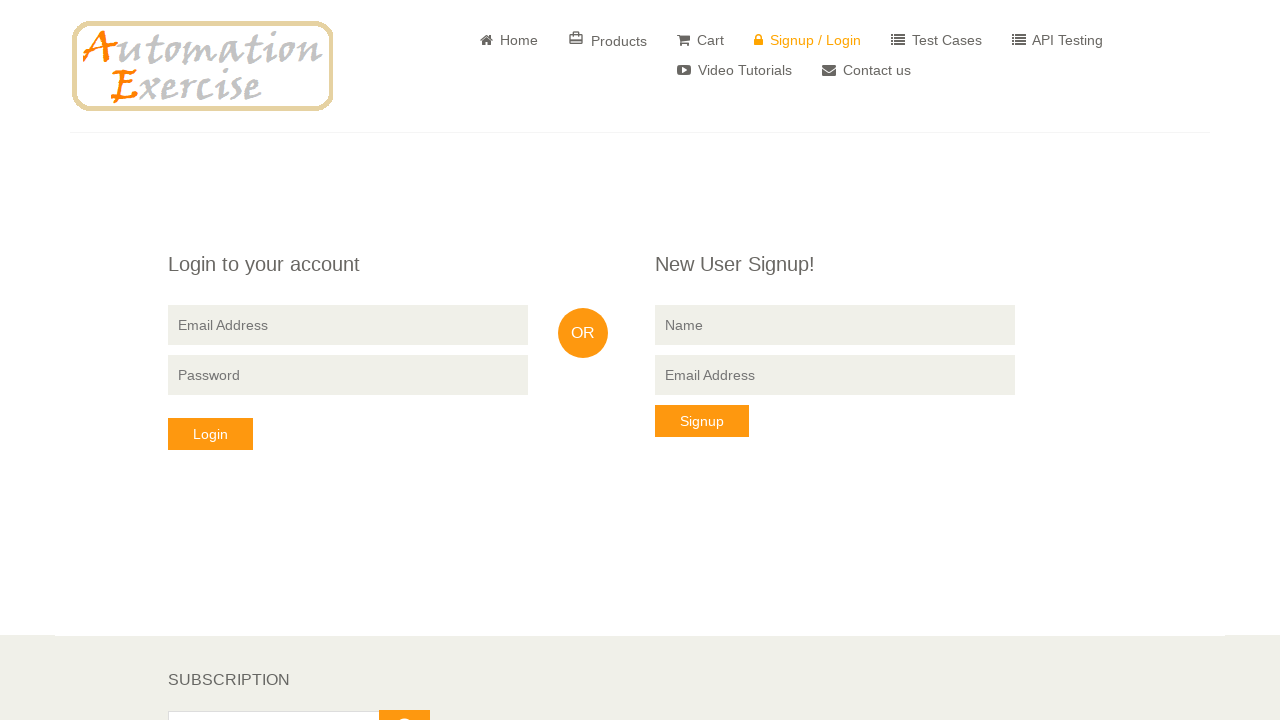

Waited for email input field to be visible
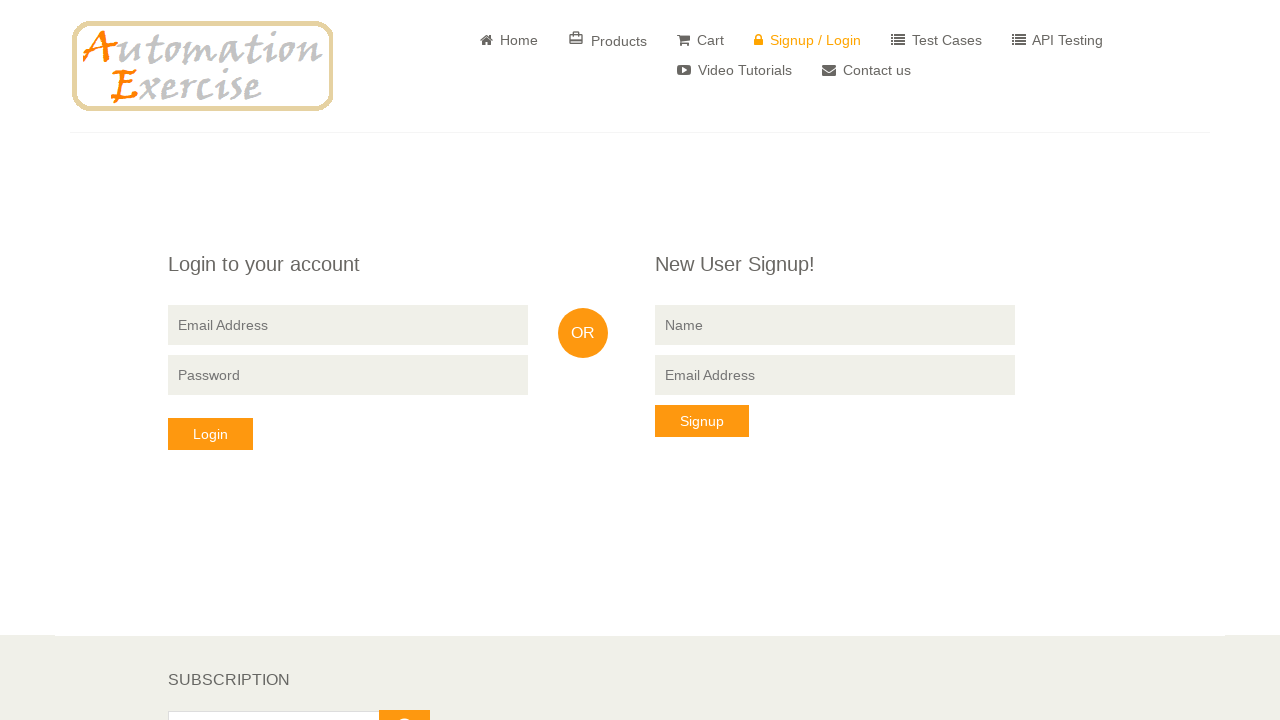

Waited for signup button to be visible
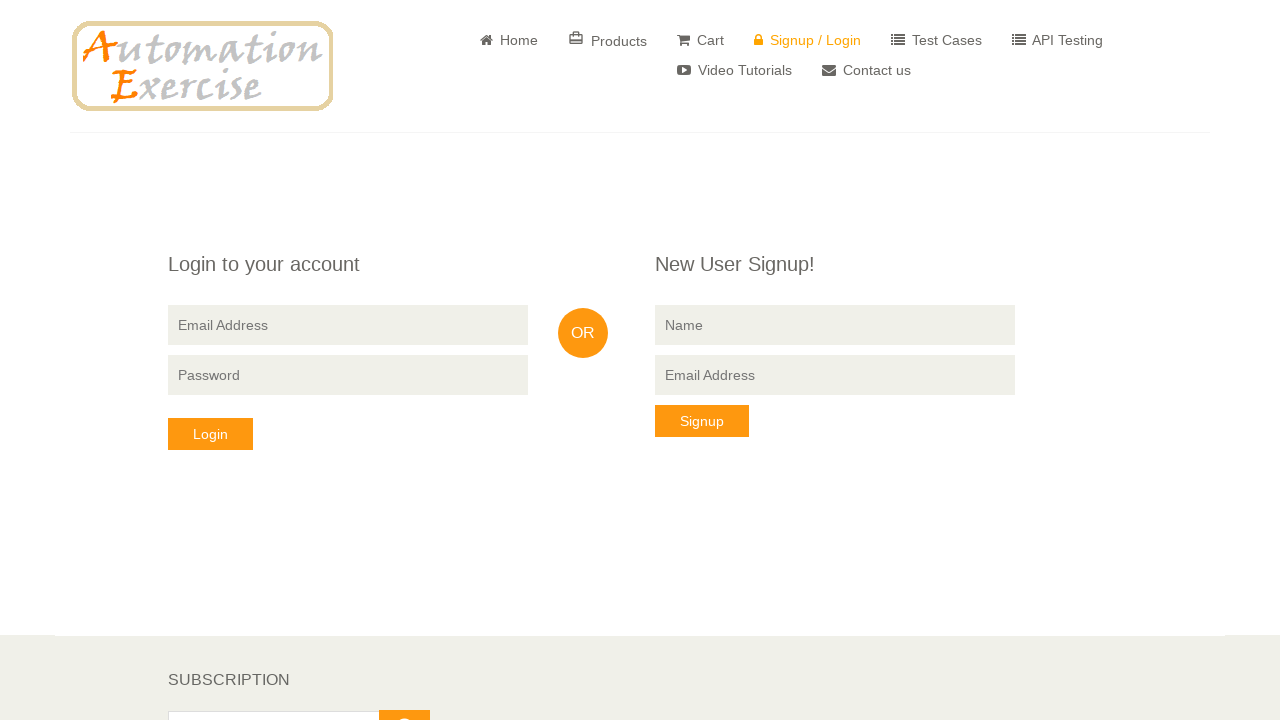

Filled name field with 'Analia Bauer' on input[name='name']
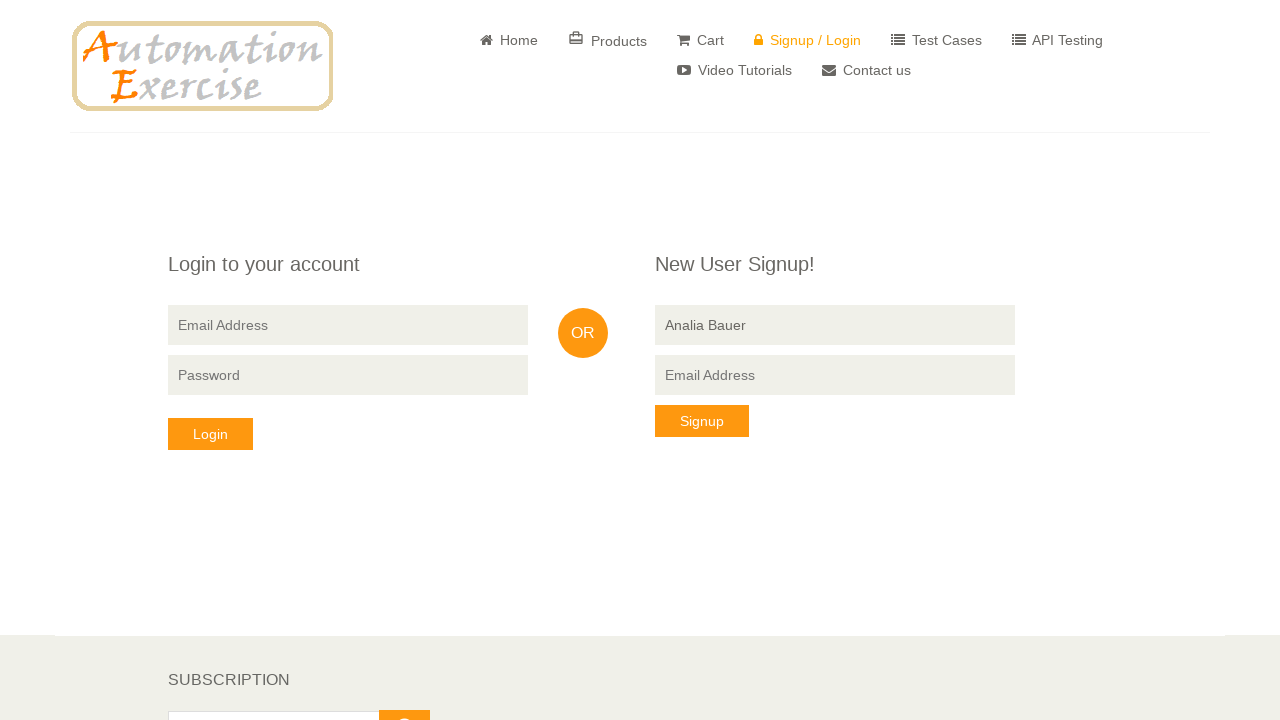

Filled email field with 'bauerany@gmail.com' (existing user) on input[data-qa='signup-email']
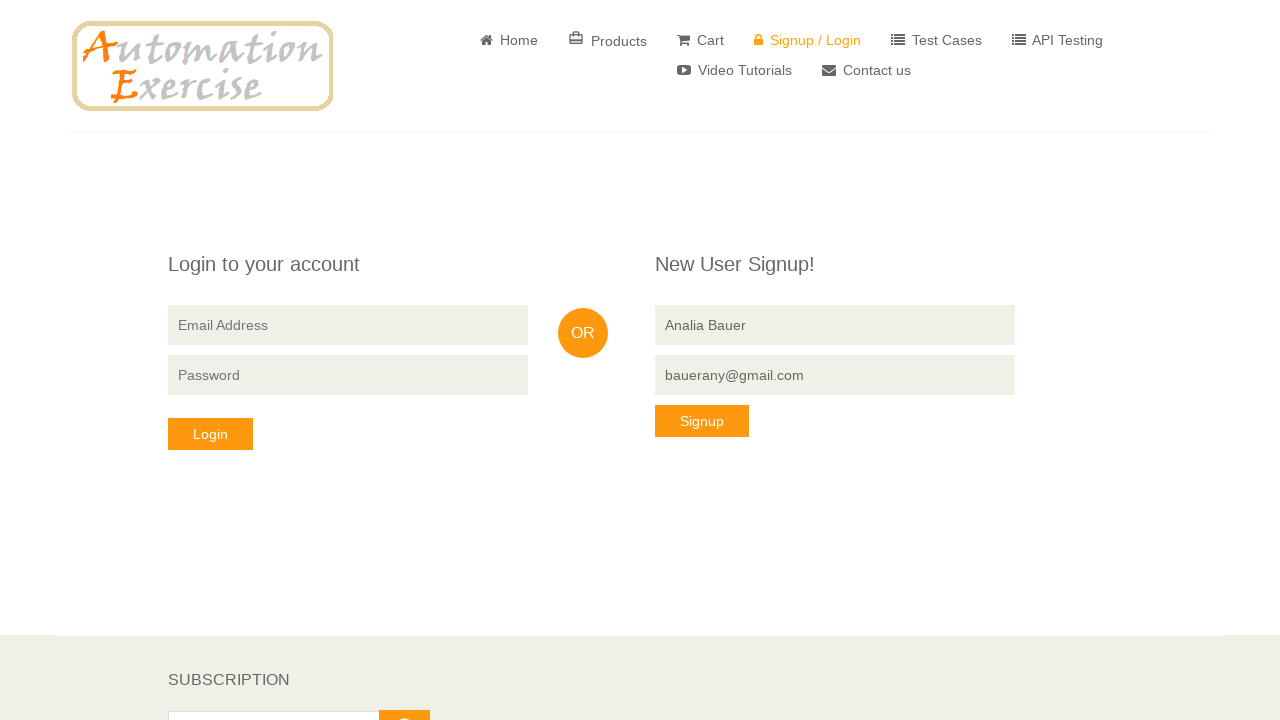

Clicked signup button at (702, 421) on button[data-qa='signup-button']
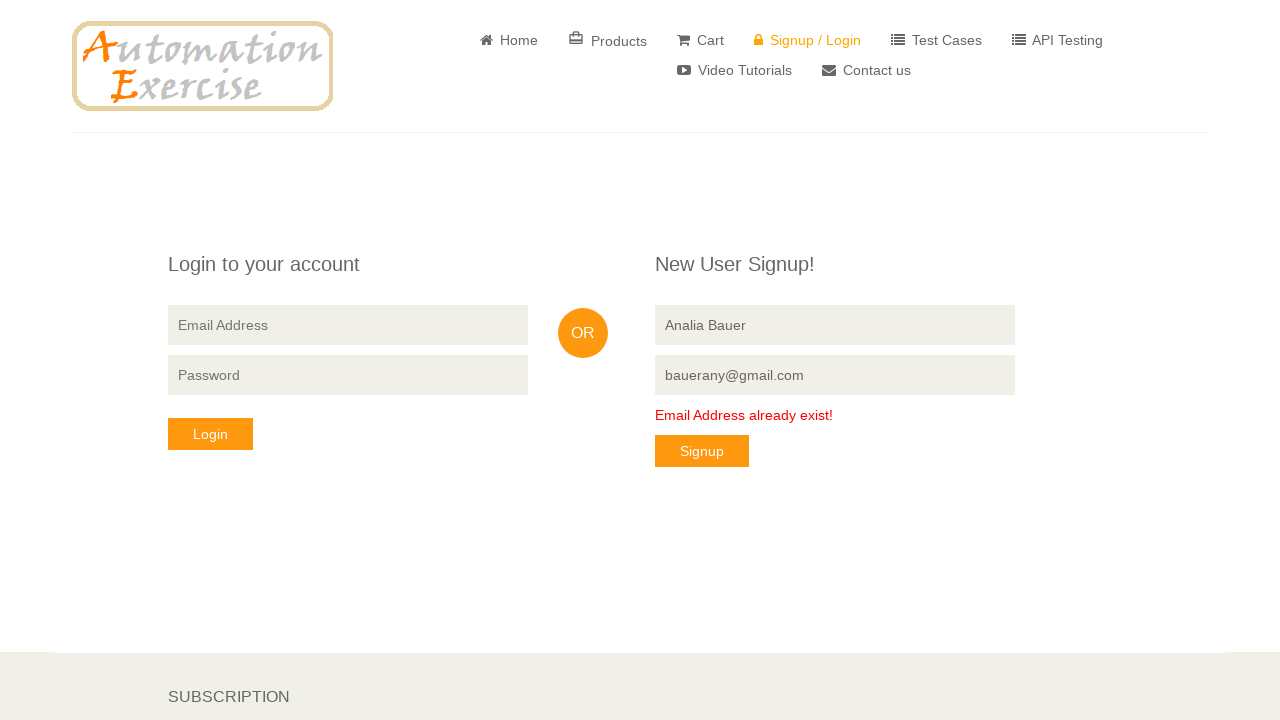

Waited for error message to appear
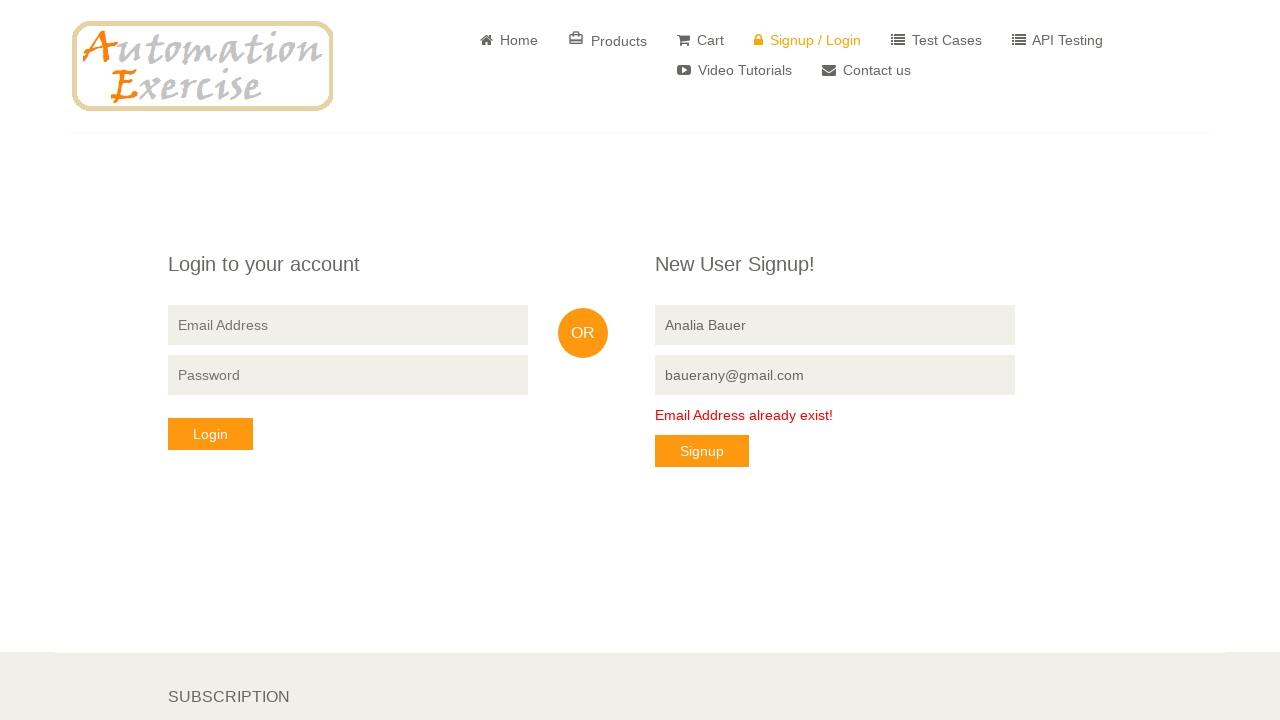

Verified error message displays 'Email Address already exist!'
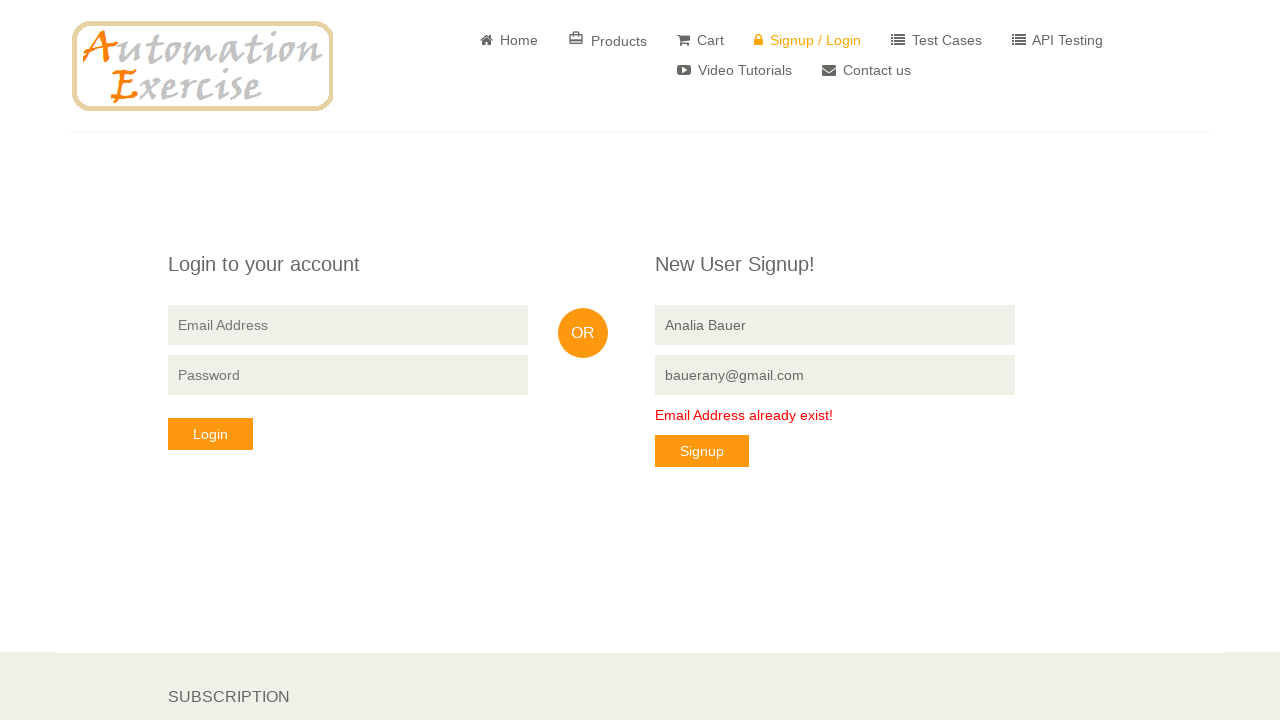

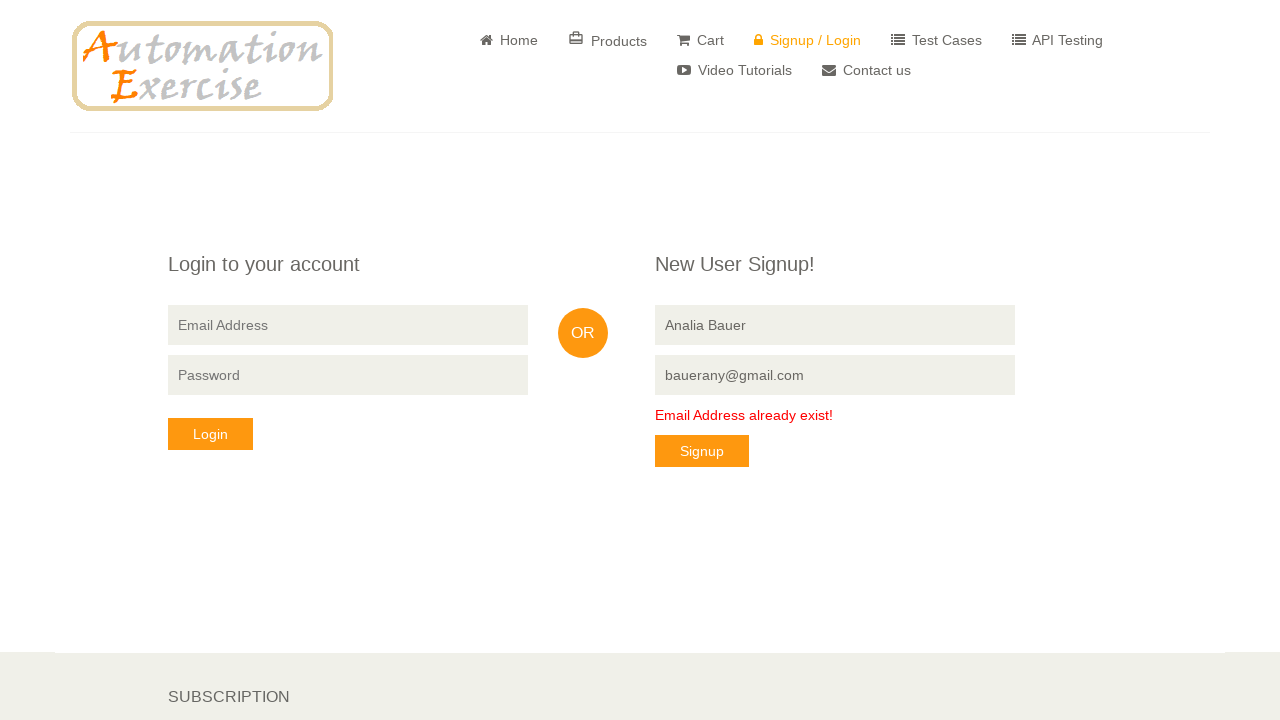